Navigates to the practice page and verifies that the courses table and web table are present and contain data.

Starting URL: https://rahulshettyacademy.com/AutomationPractice/

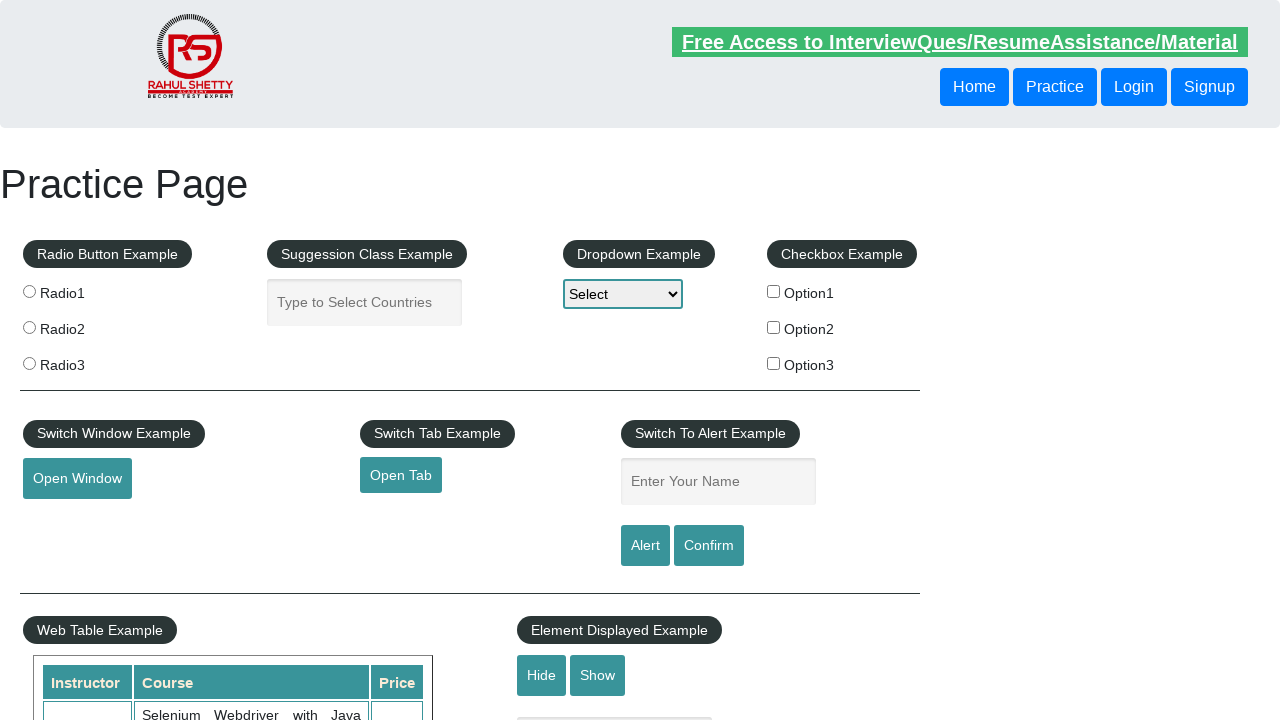

Waited for courses table to be visible
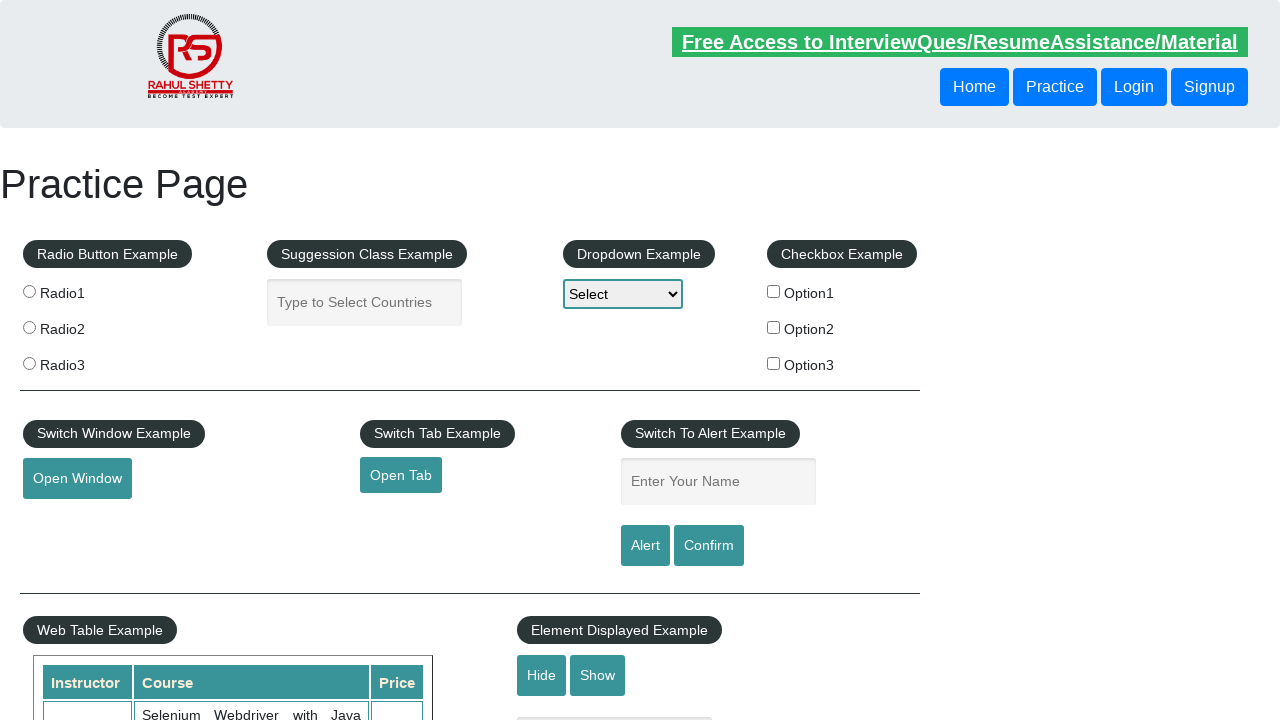

Verified table rows exist in courses table
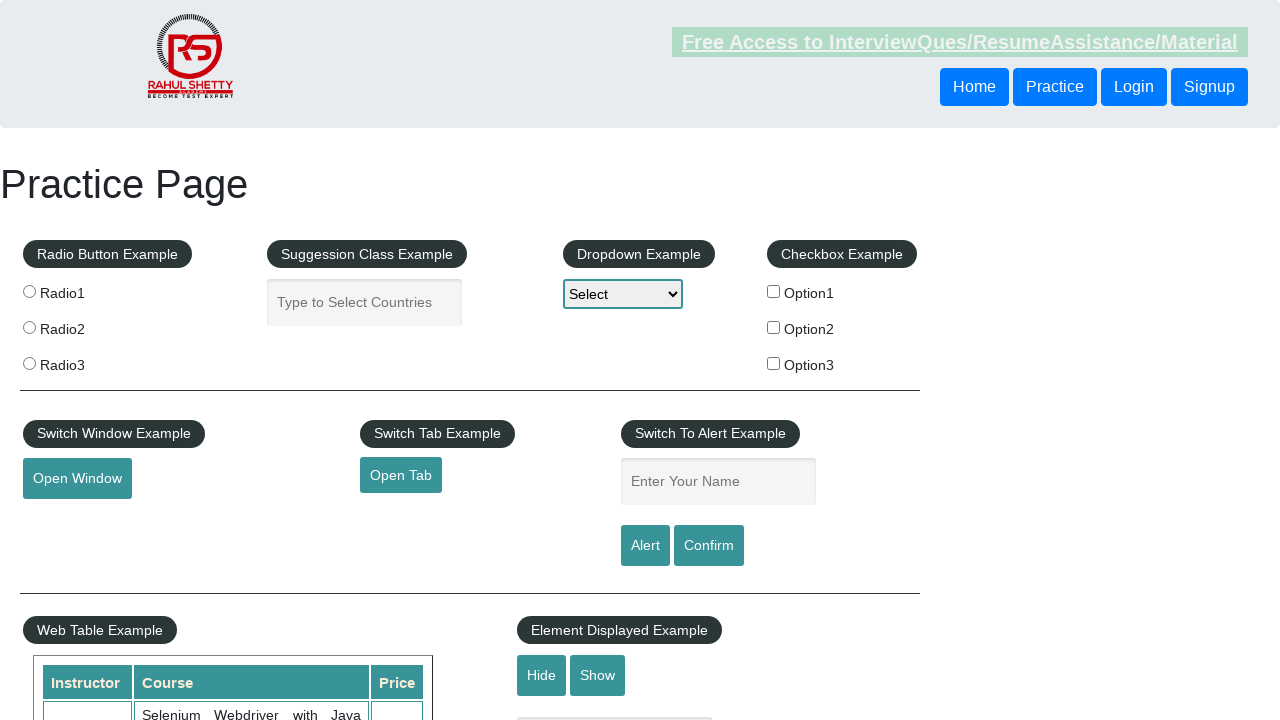

Scrolled courses table into view
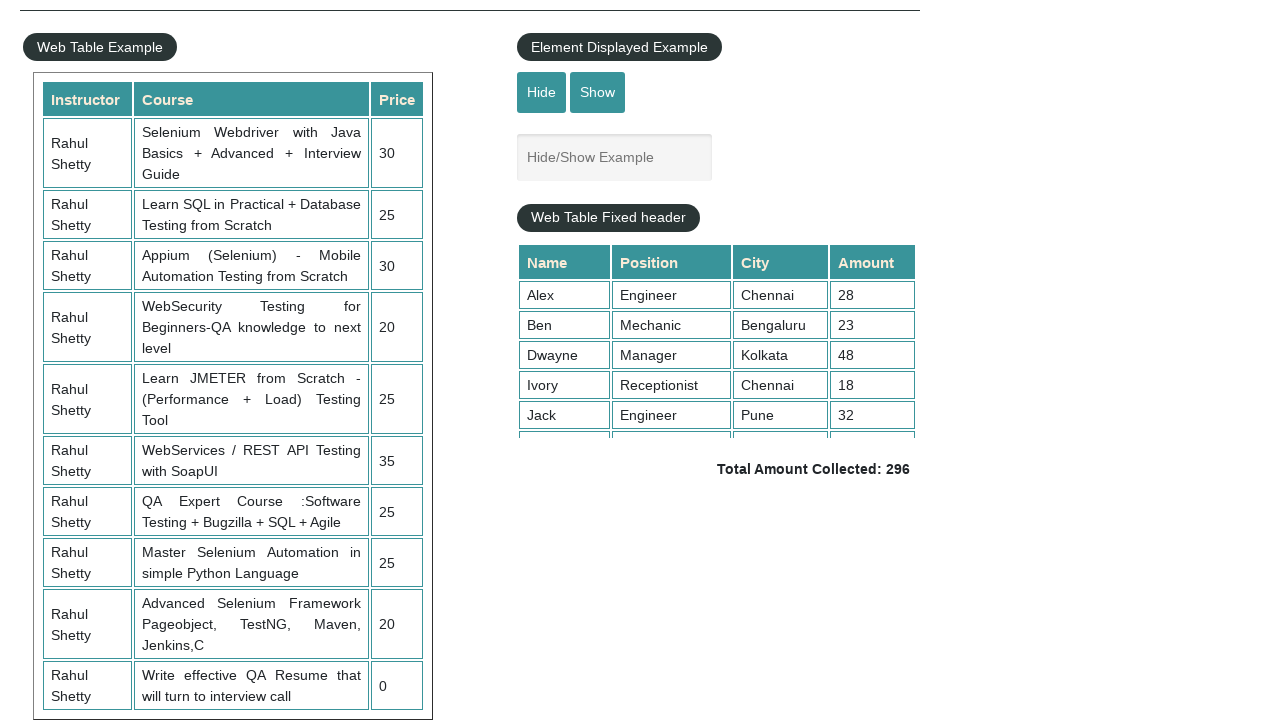

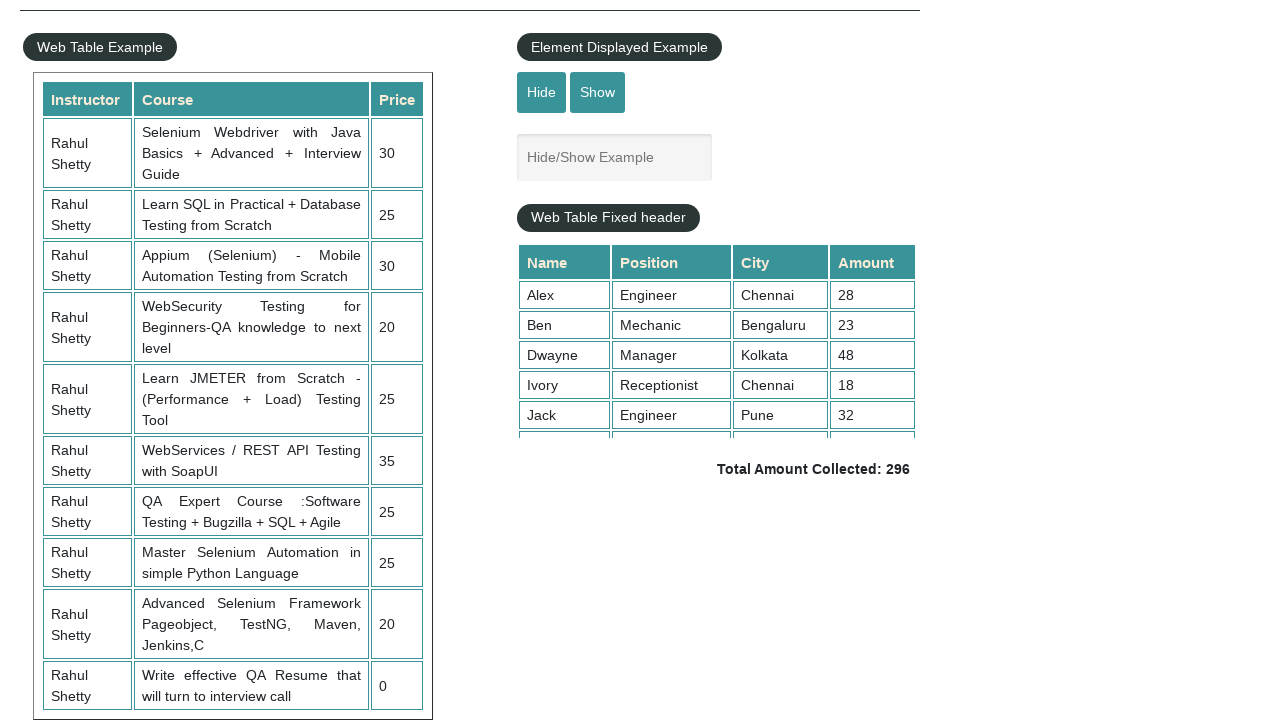